Tests a math challenge form by reading a value from the page, calculating the answer using a logarithmic formula, filling in the result, checking required checkboxes, and submitting the form.

Starting URL: https://suninjuly.github.io/math.html

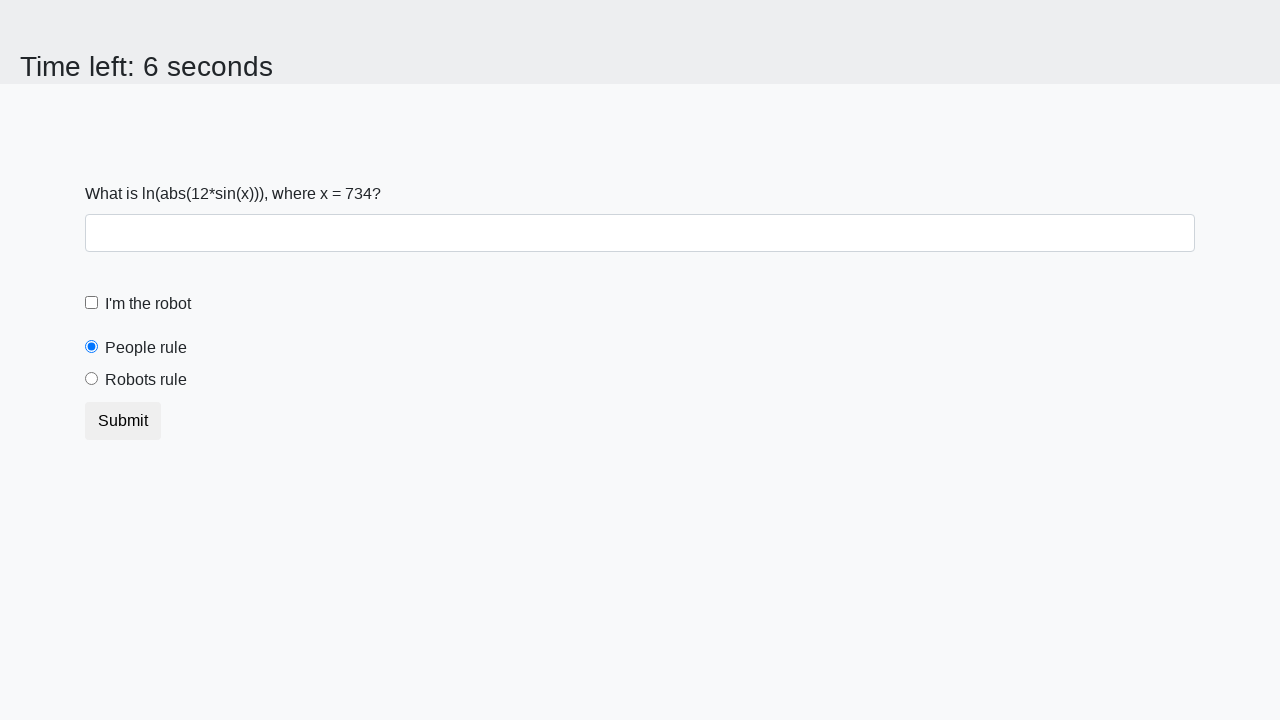

Located the input value element on the page
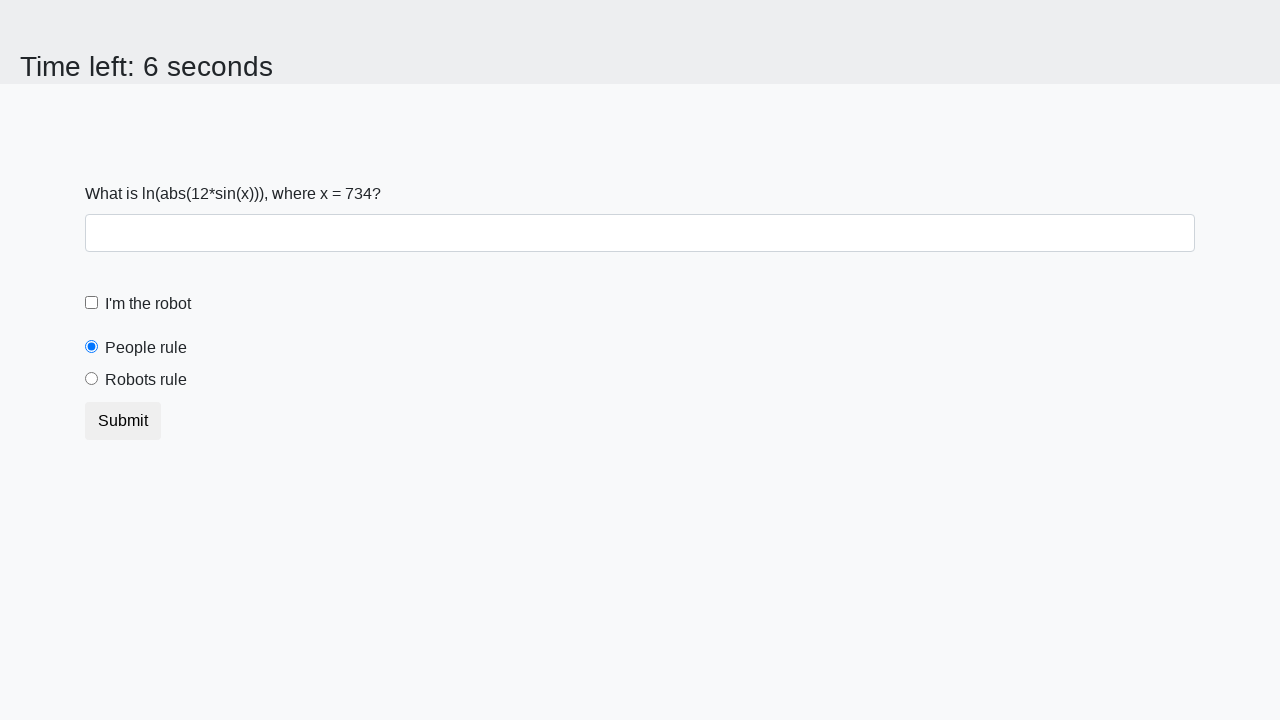

Read x value from the page
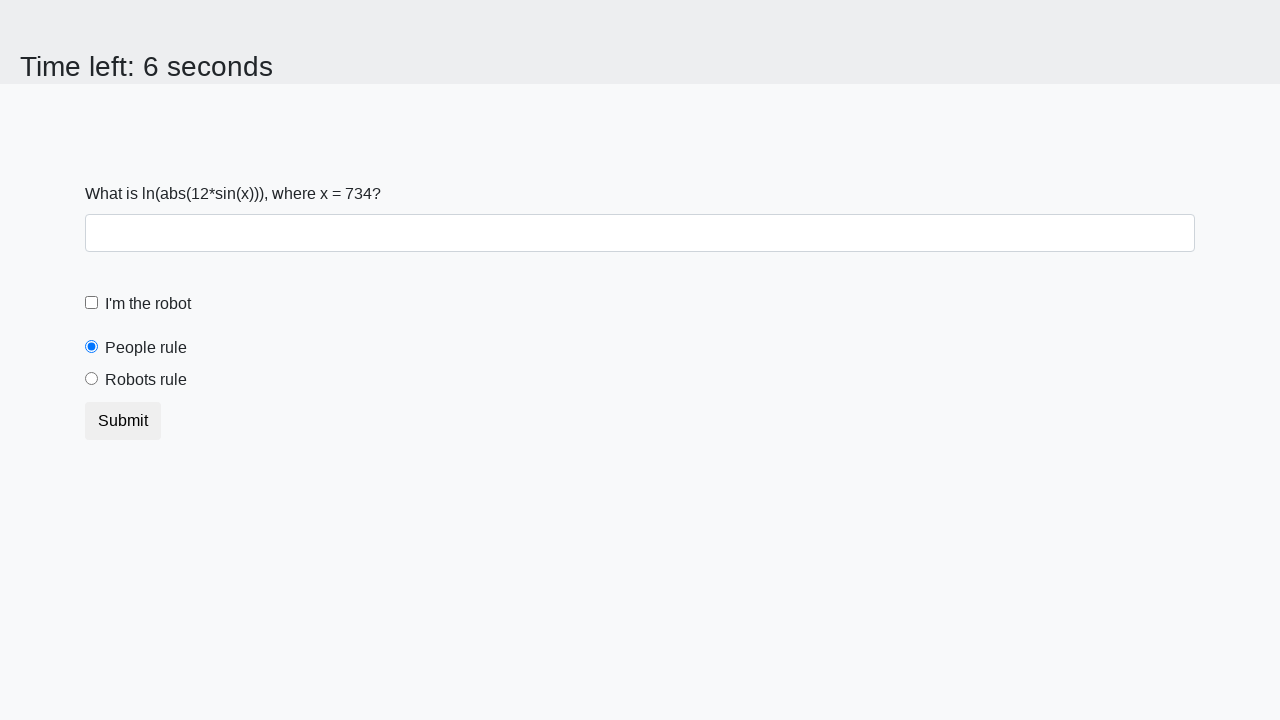

Calculated answer using logarithmic formula: log(|12*sin(734)|) = 2.385696942572751
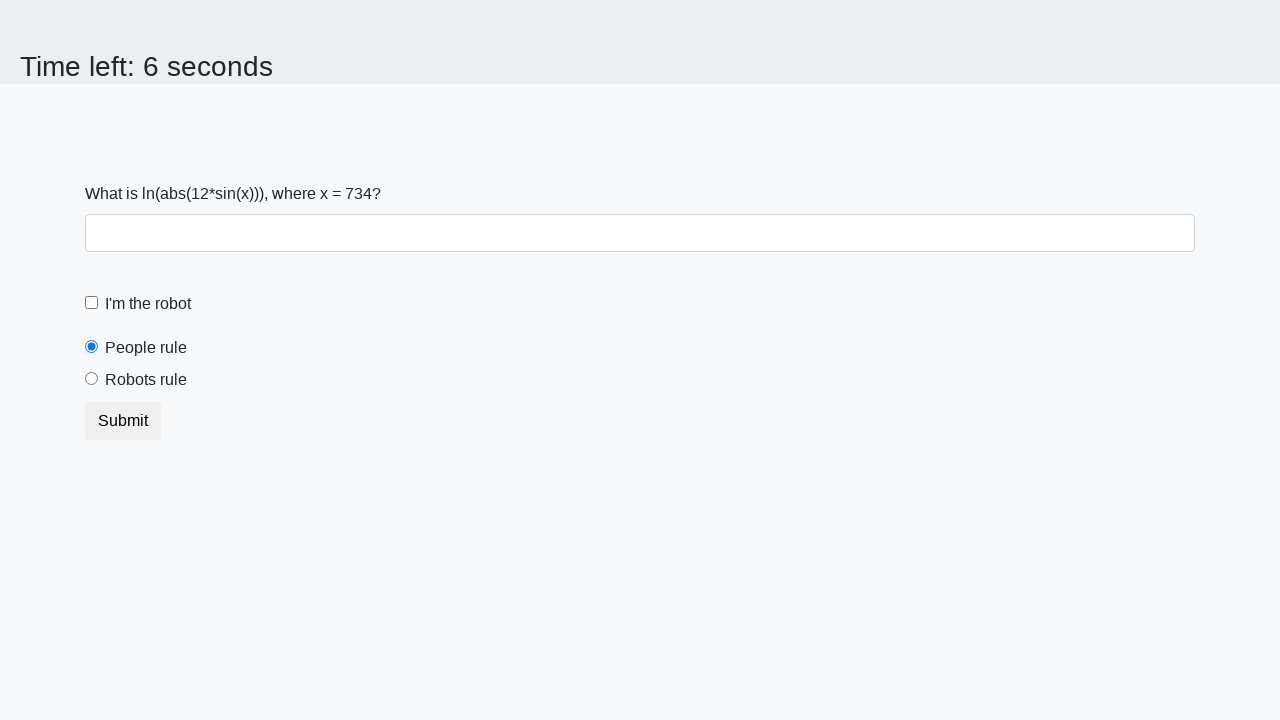

Filled answer field with calculated value: 2.385696942572751 on input#answer
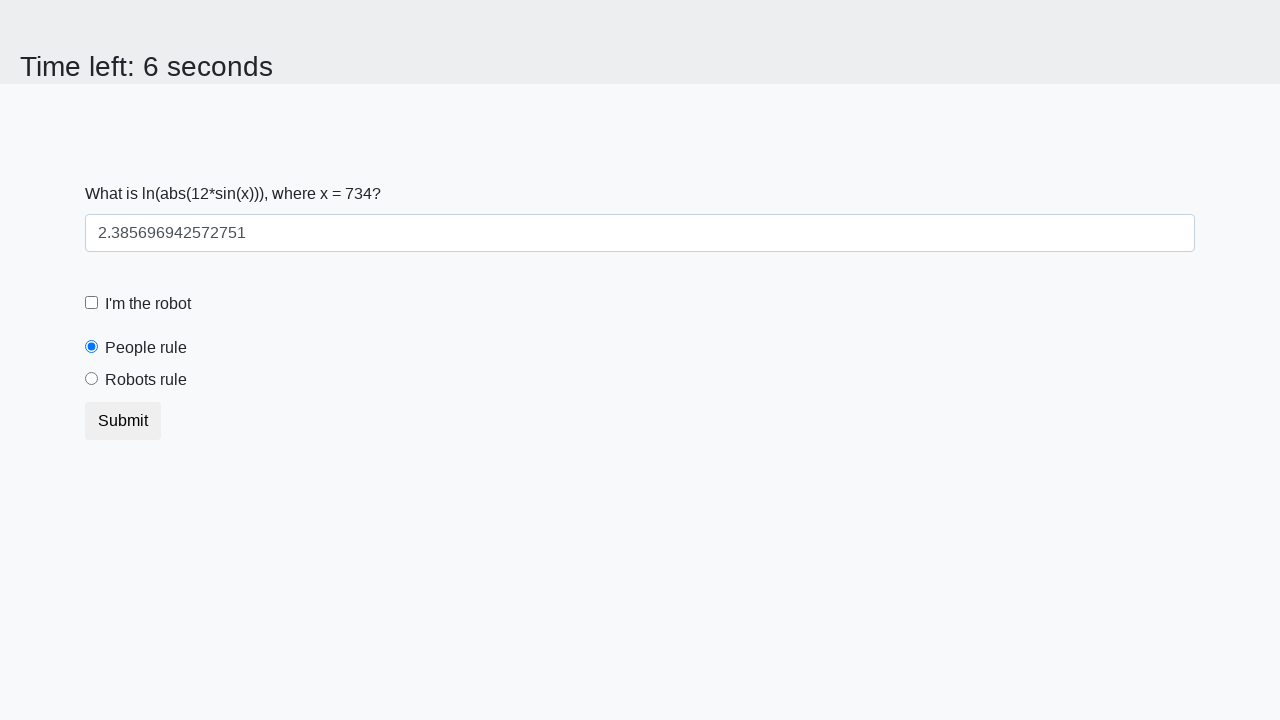

Checked the robot checkbox at (92, 303) on #robotCheckbox
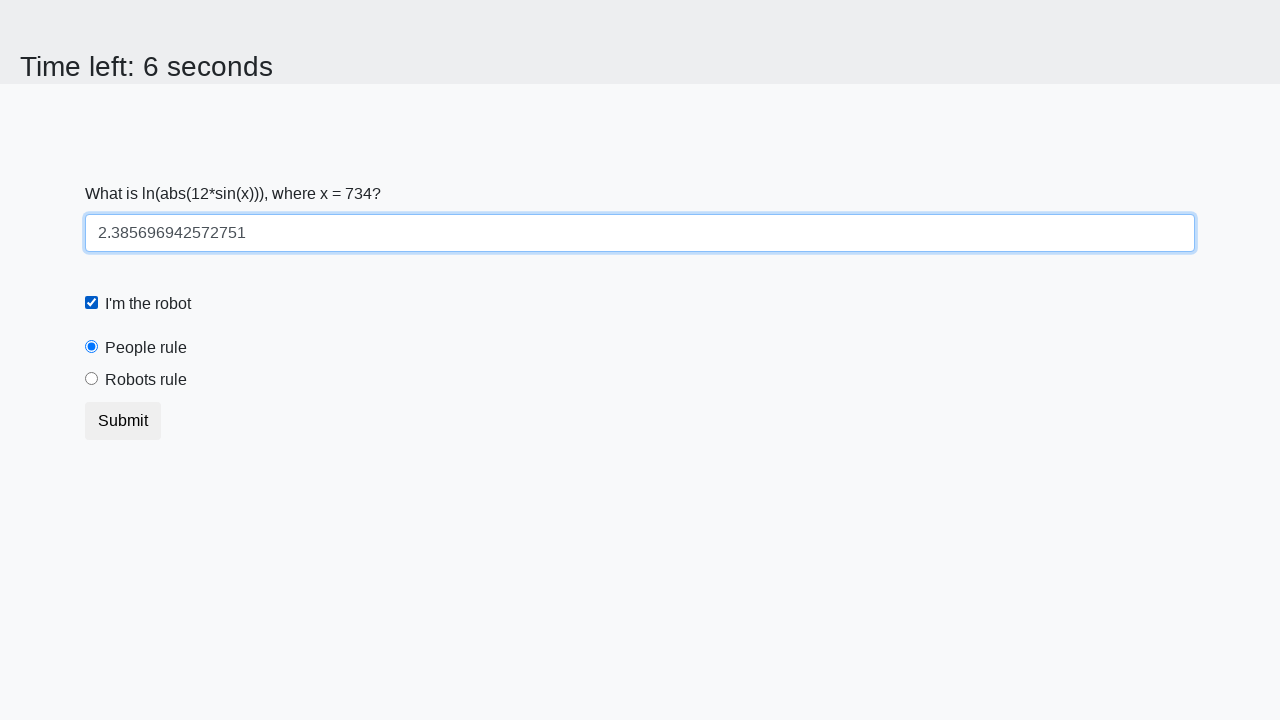

Clicked the robots rule checkbox at (92, 379) on #robotsRule
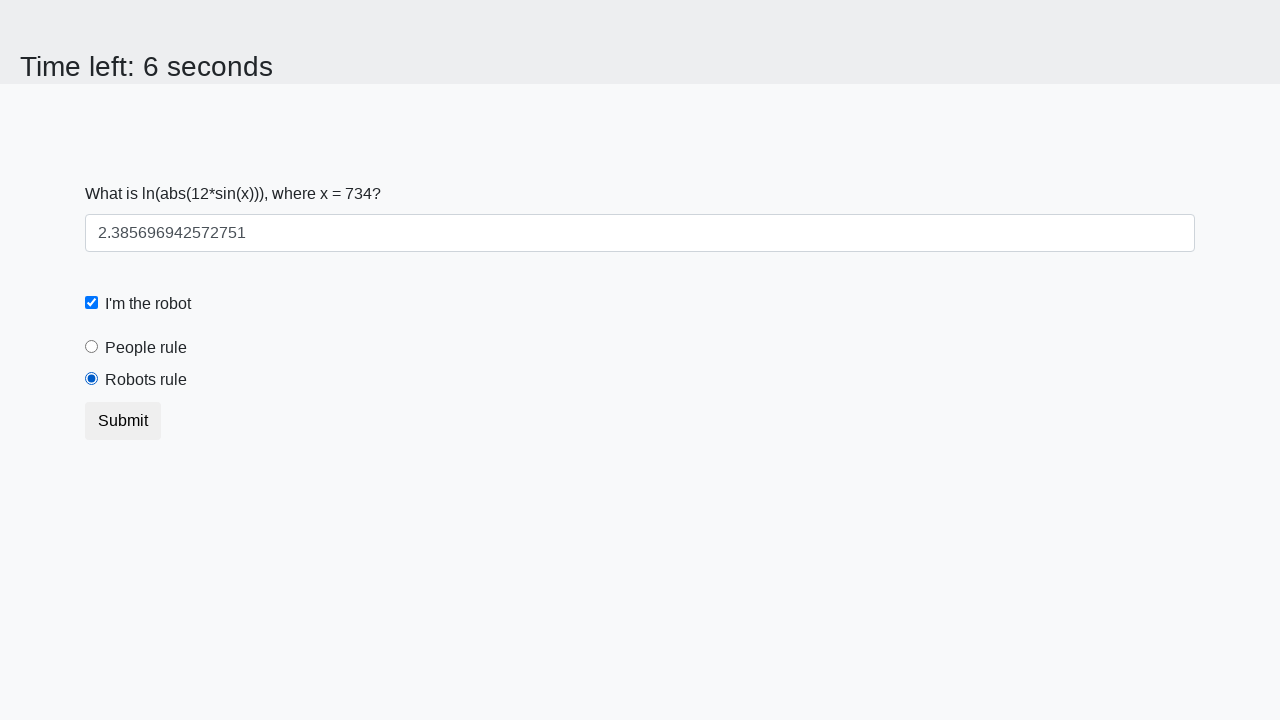

Clicked the submit button to submit the form at (123, 421) on button.btn.btn
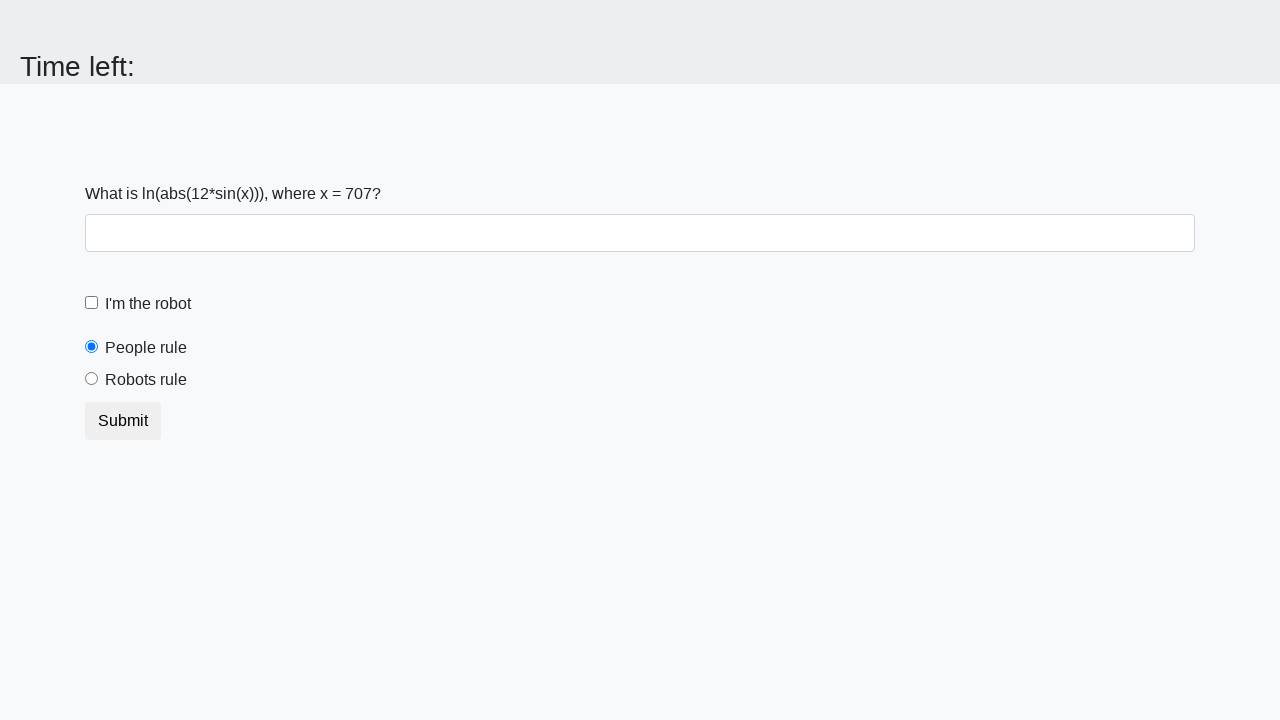

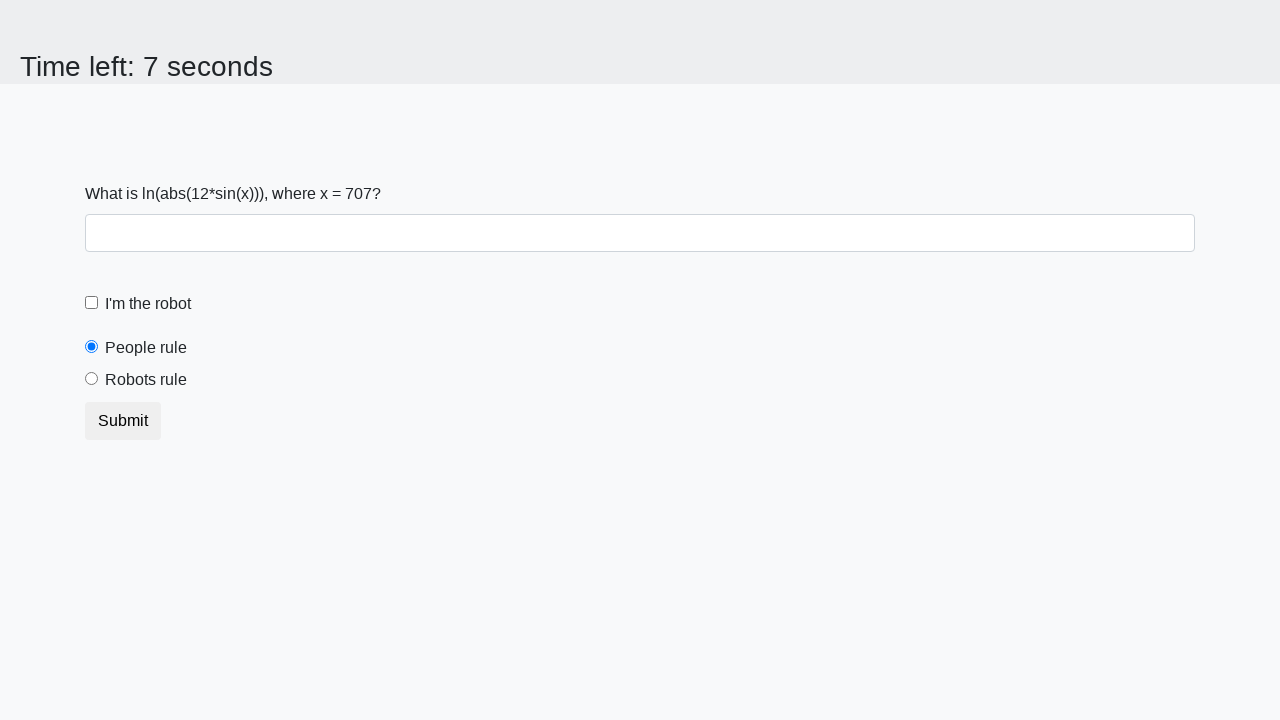